Tests opening a new window by clicking the window button and verifying the background color of the new window.

Starting URL: https://demoqa.com/browser-windows

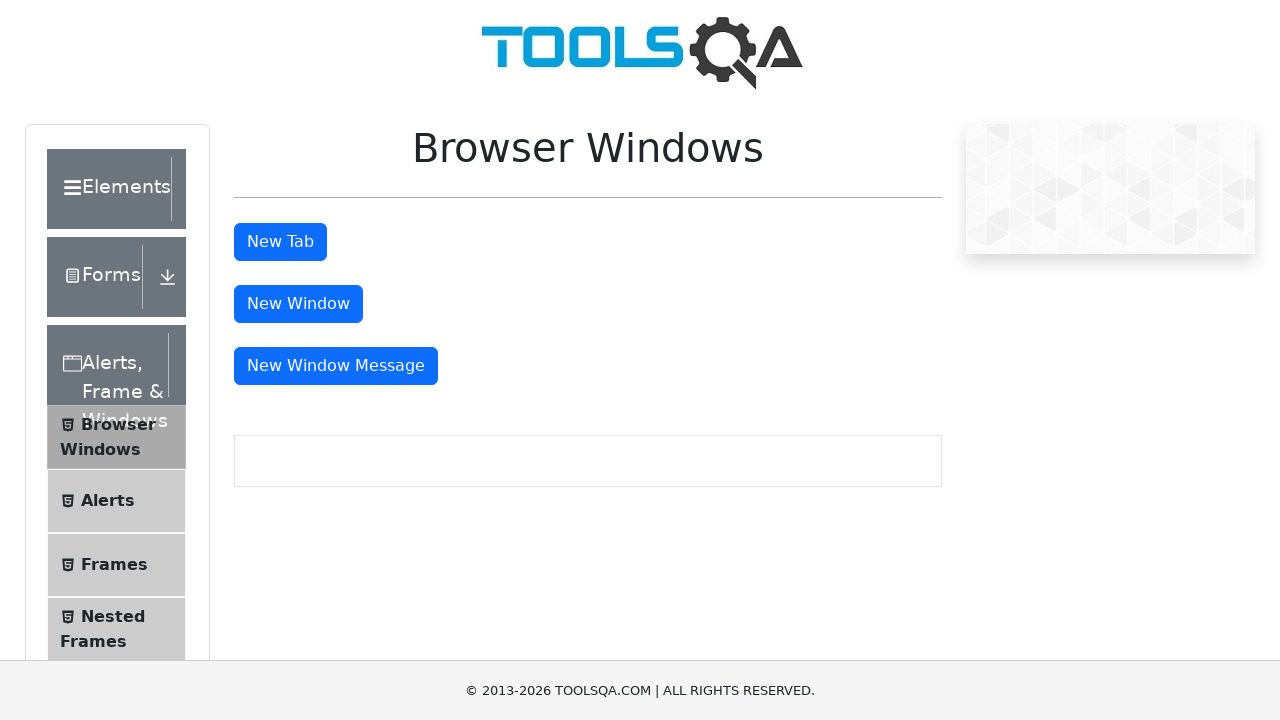

Clicked window button to open new window at (298, 304) on #windowButton
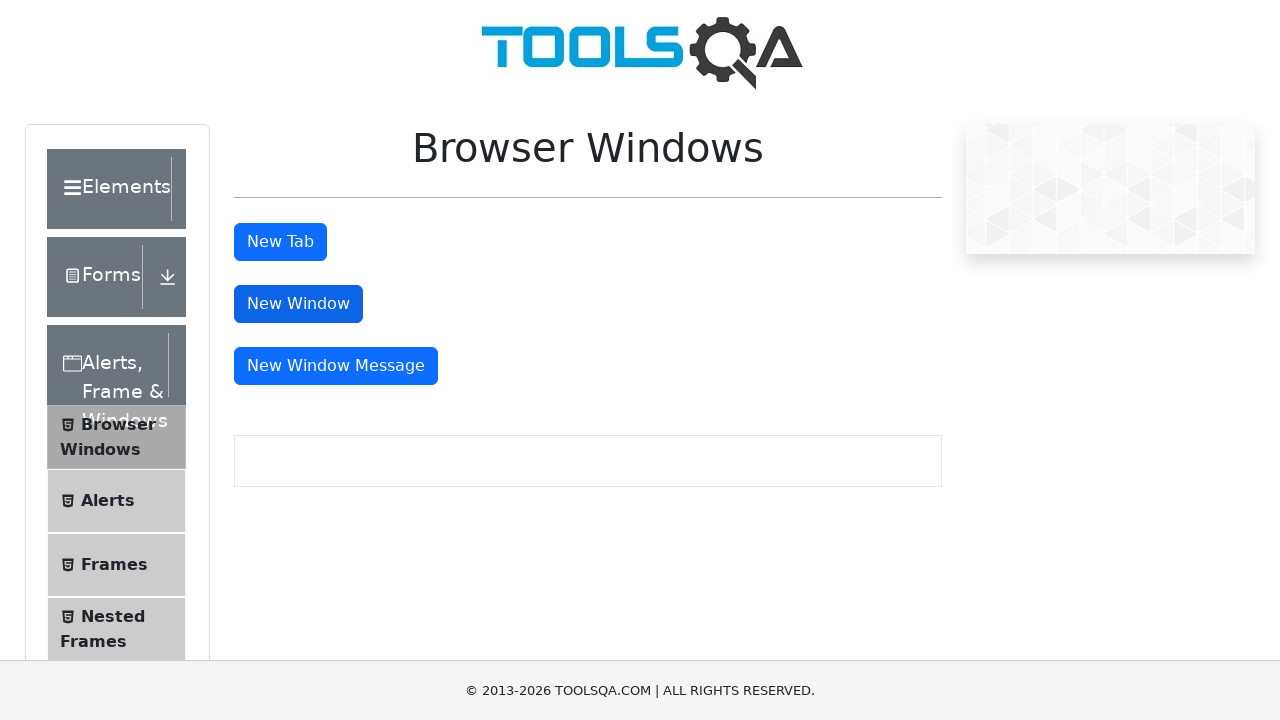

New window popup opened and captured
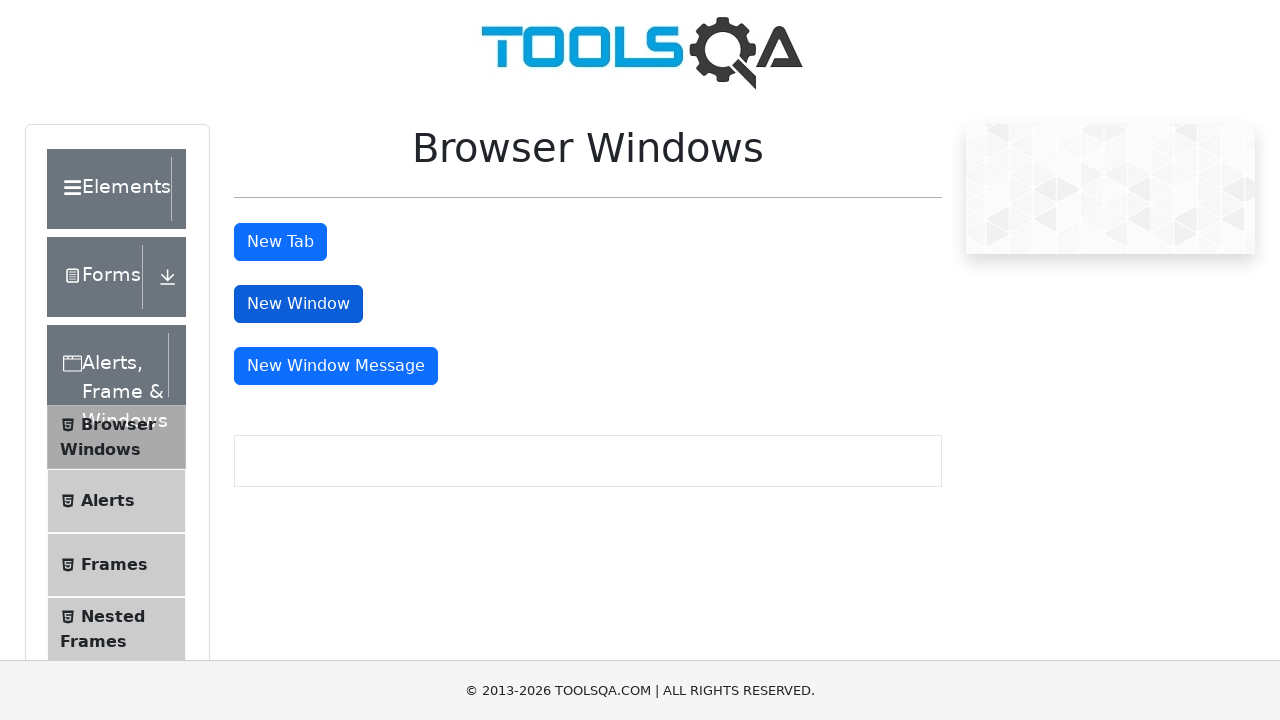

New window page fully loaded
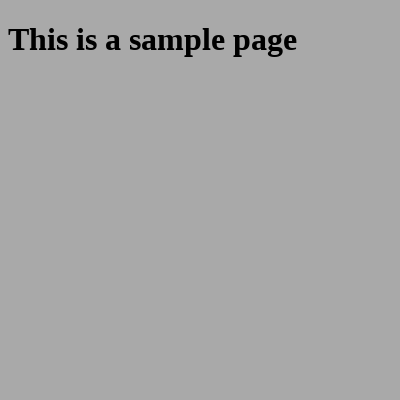

Retrieved background color from new window: rgb(169, 169, 169)
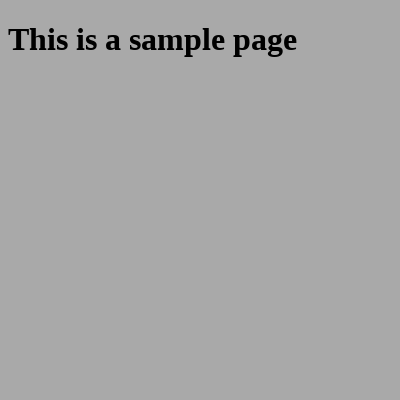

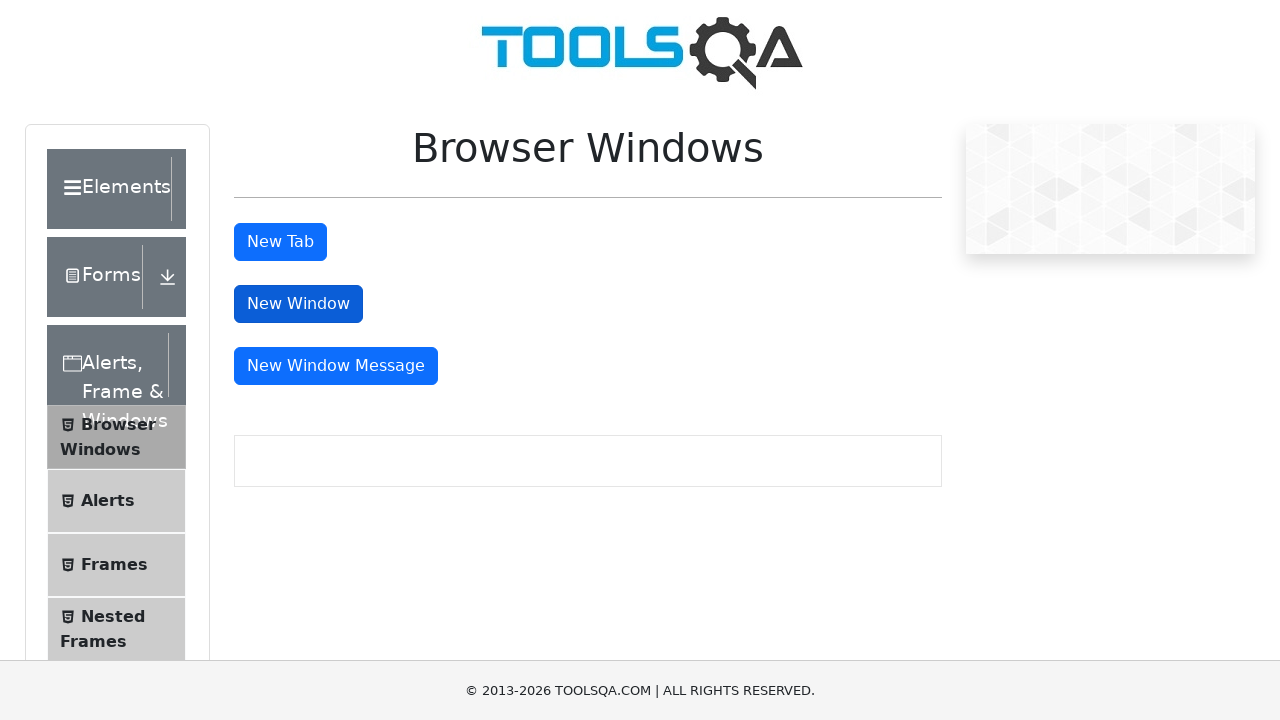